Tests sending keyboard keys using action builder by pressing TAB without targeting a specific element and verifying the page displays the key that was pressed

Starting URL: http://the-internet.herokuapp.com/key_presses

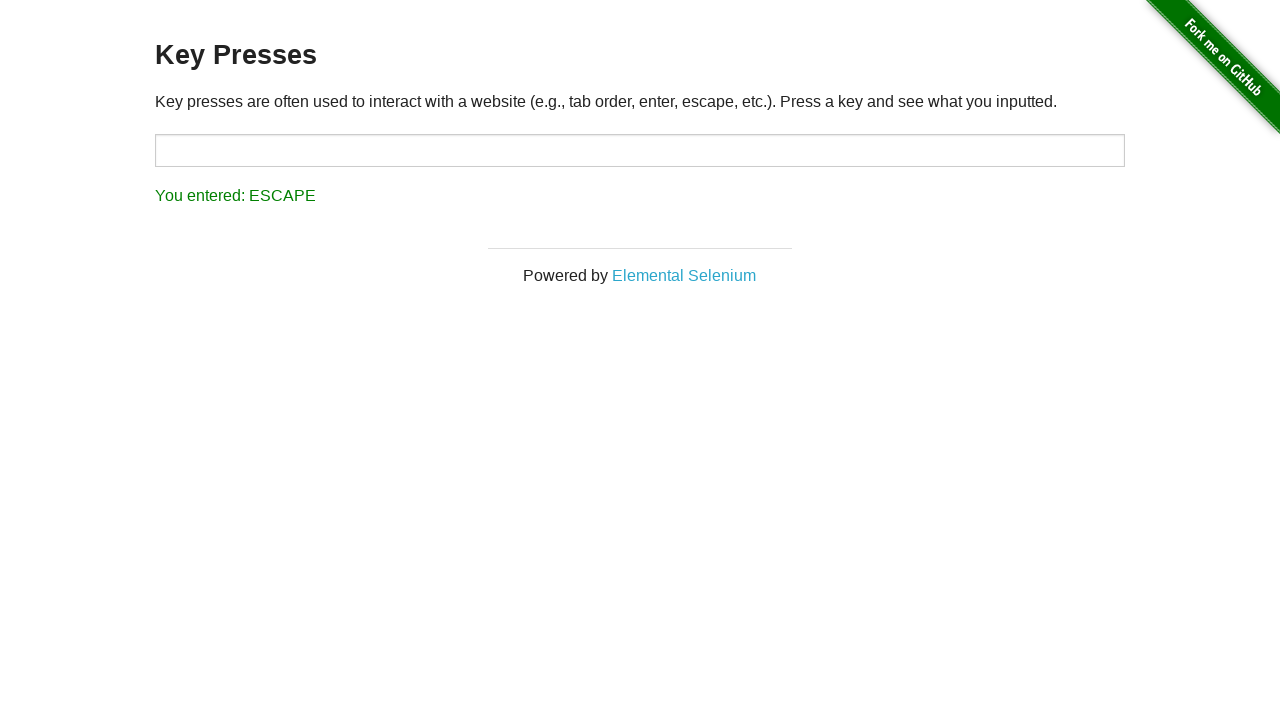

Pressed TAB key
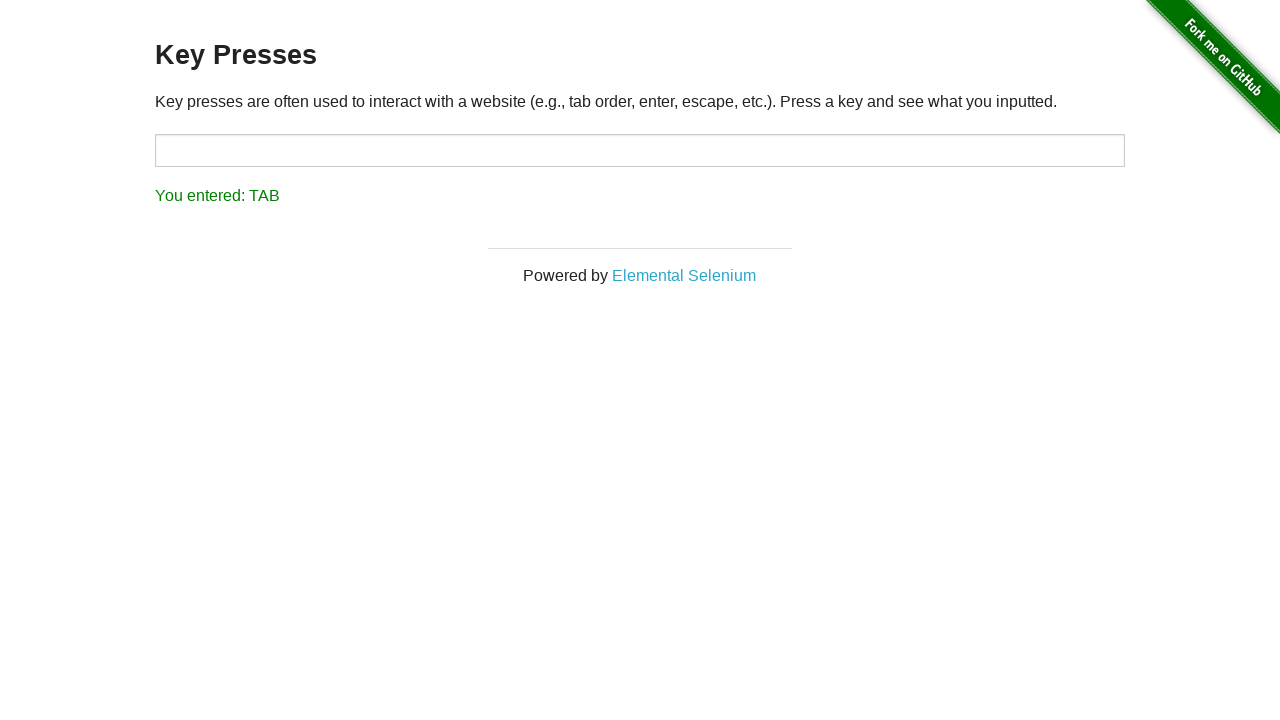

Result element appeared on page
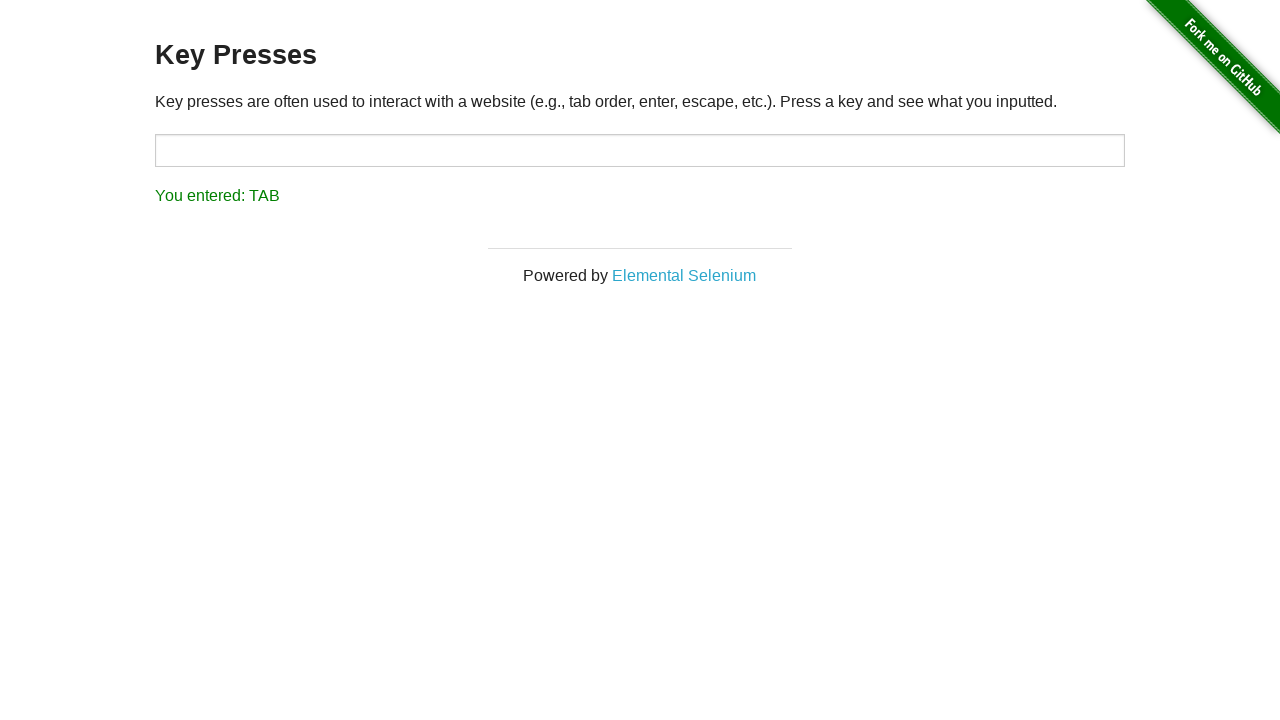

Retrieved result text content
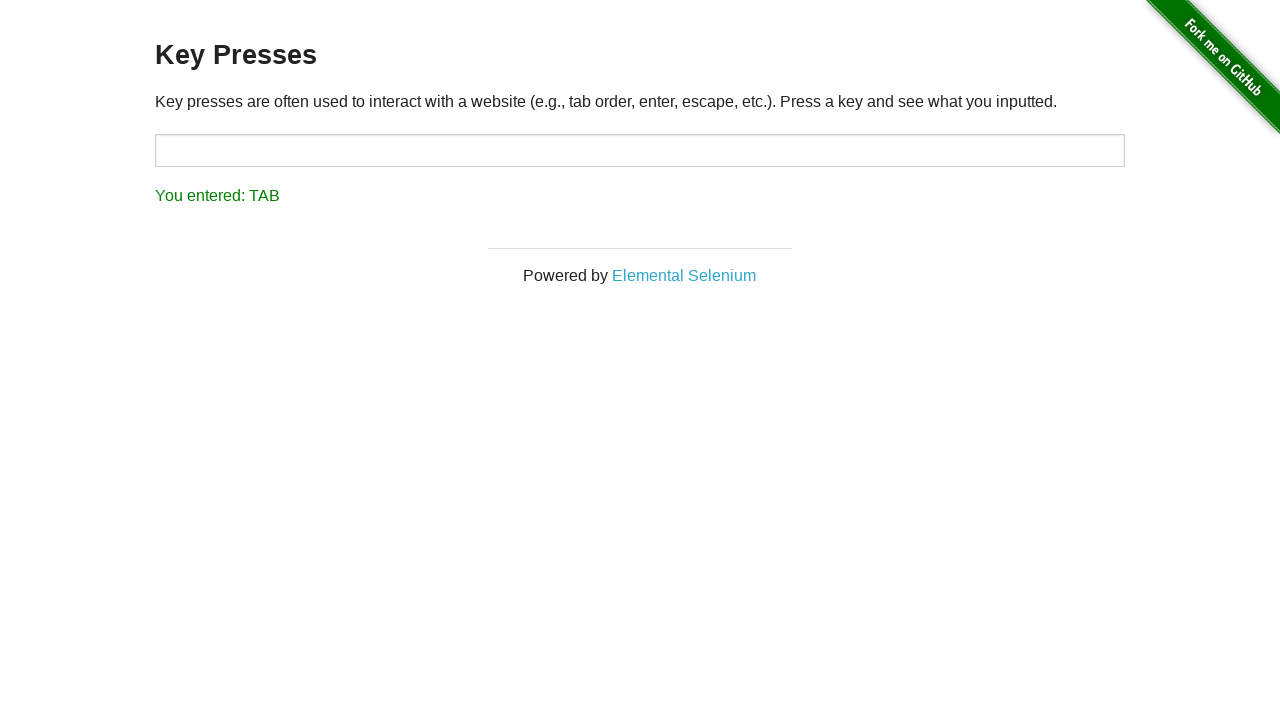

Verified result text displays 'You entered: TAB'
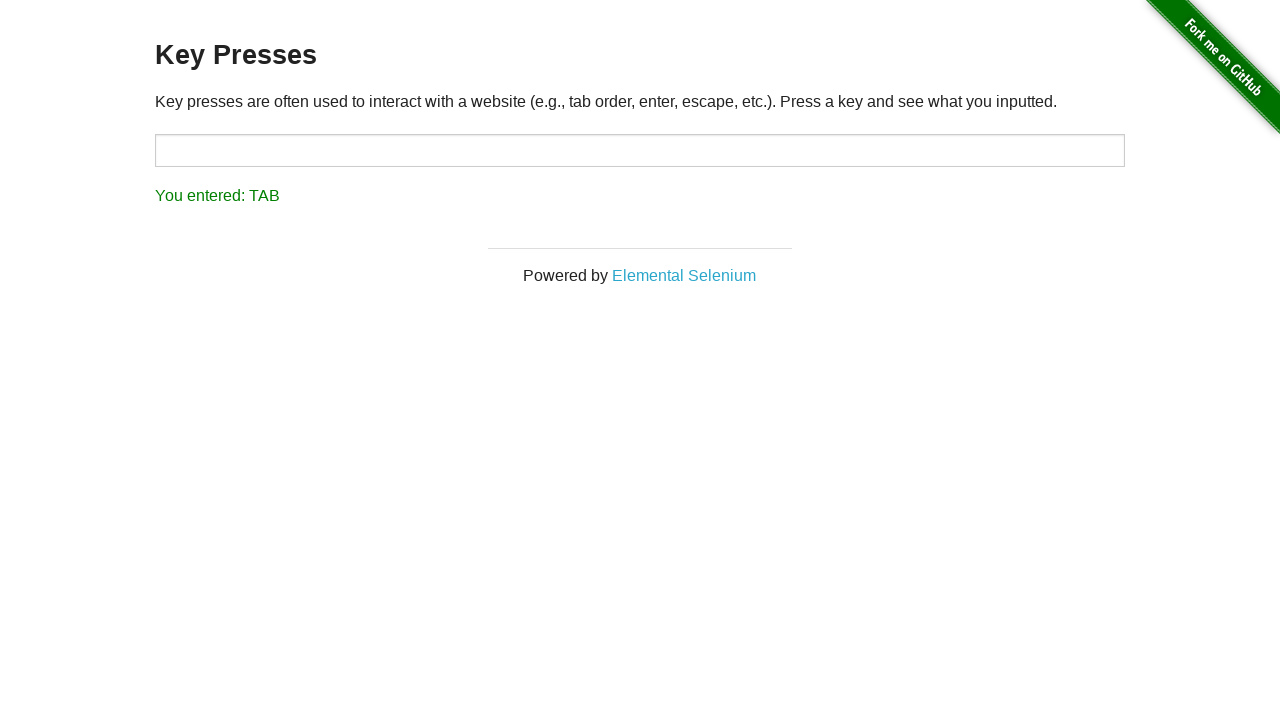

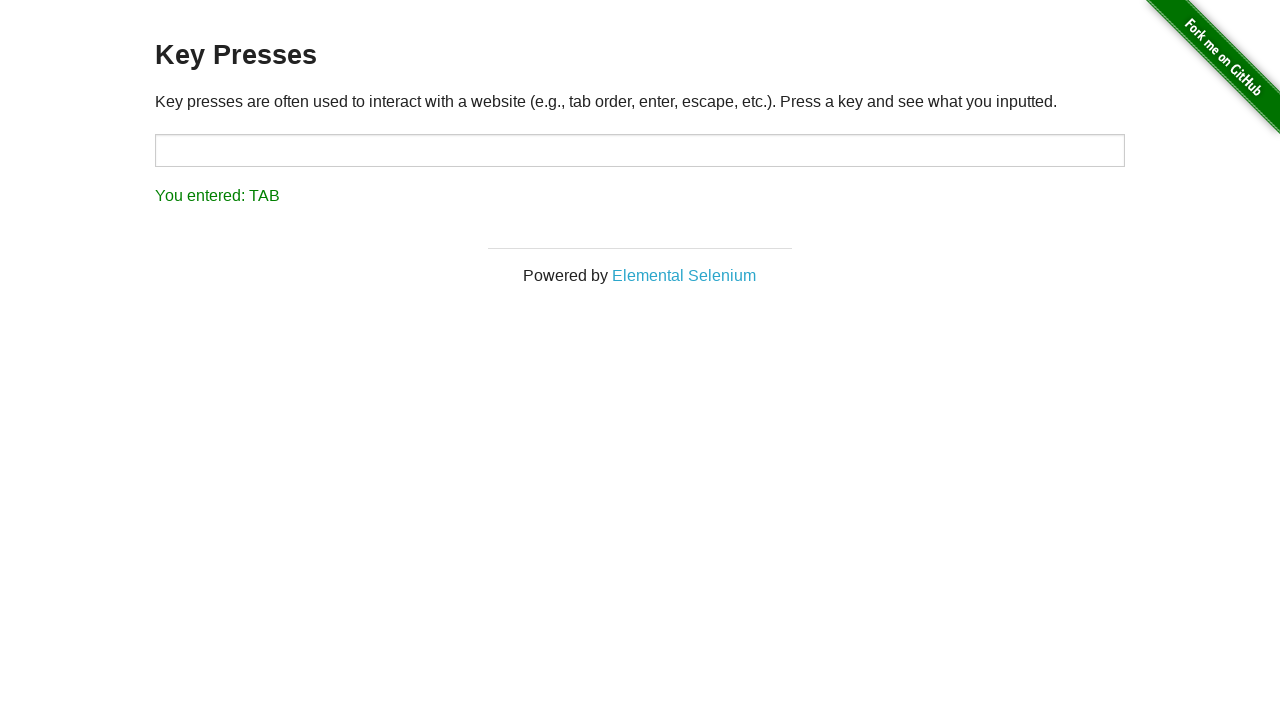